Tests checkbox interactions by checking and unchecking multiple checkbox elements

Starting URL: https://techglobal-training.com/frontend

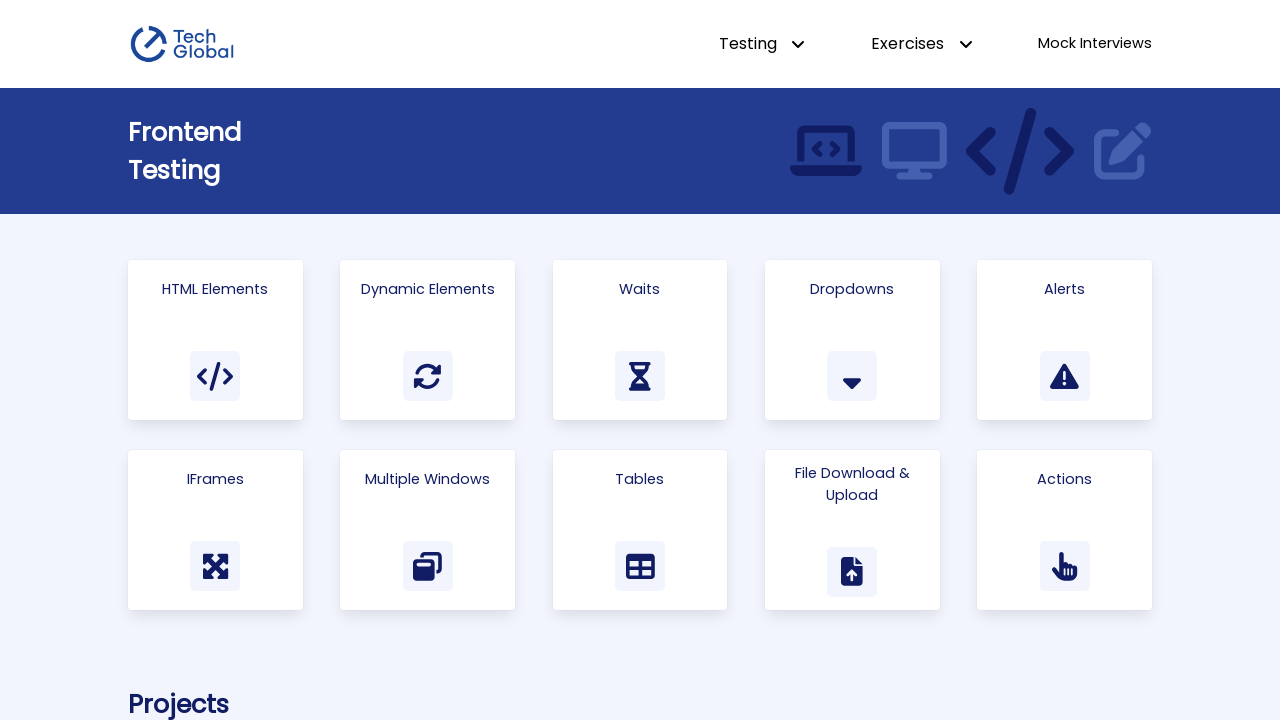

Clicked on Html Elements link to navigate to the correct page at (215, 289) on text=Html Elements
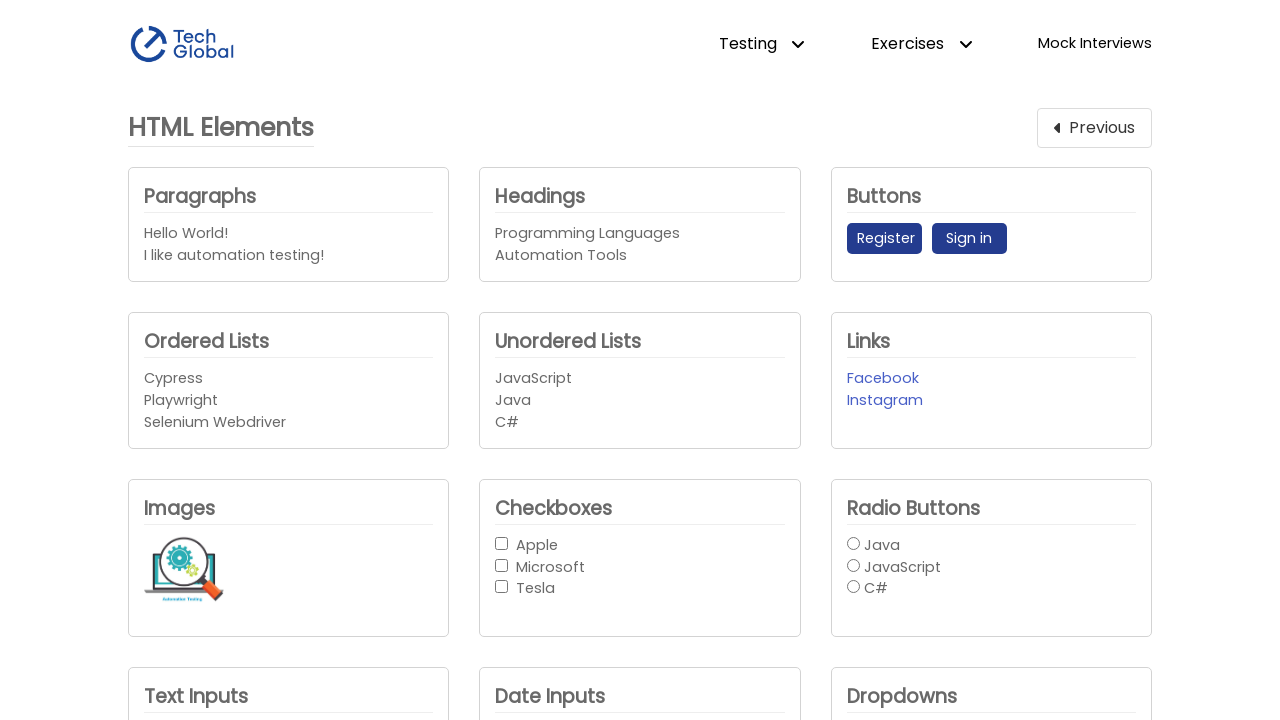

Located Apple checkbox element
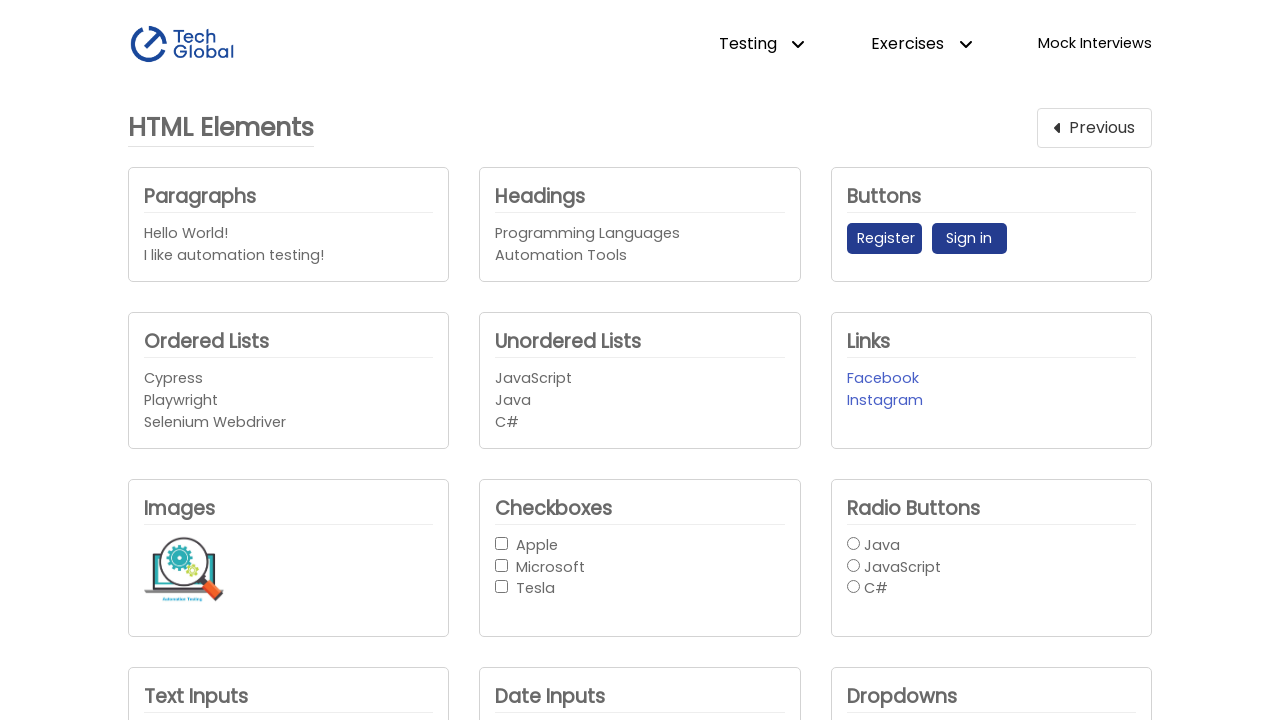

Located Microsoft checkbox element
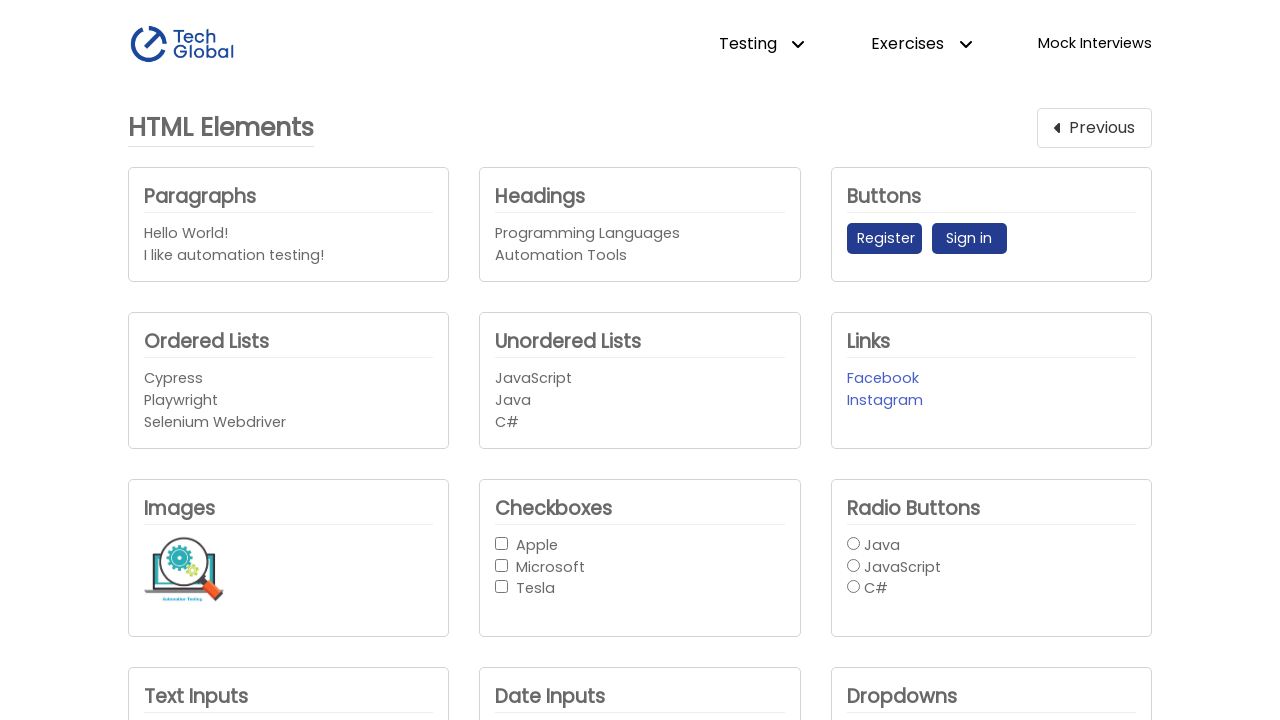

Located Tesla checkbox element
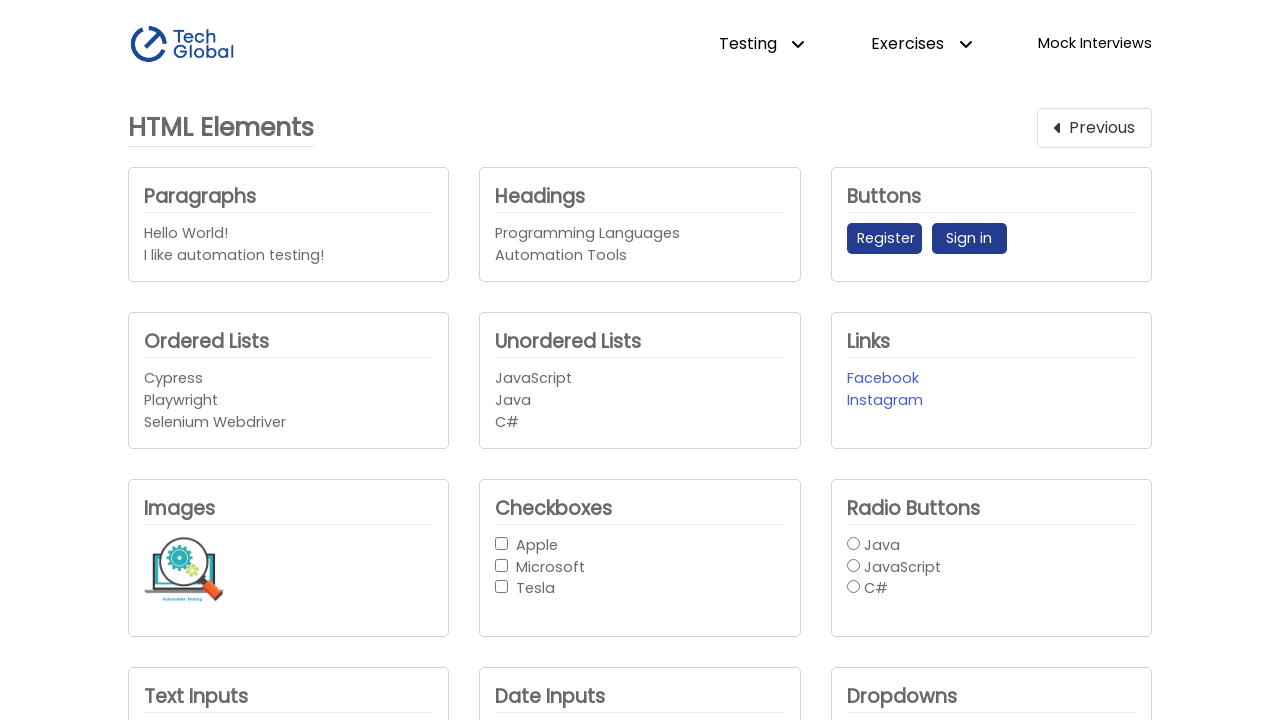

Checked Apple checkbox at (502, 543) on internal:role=checkbox[name="Apple"i]
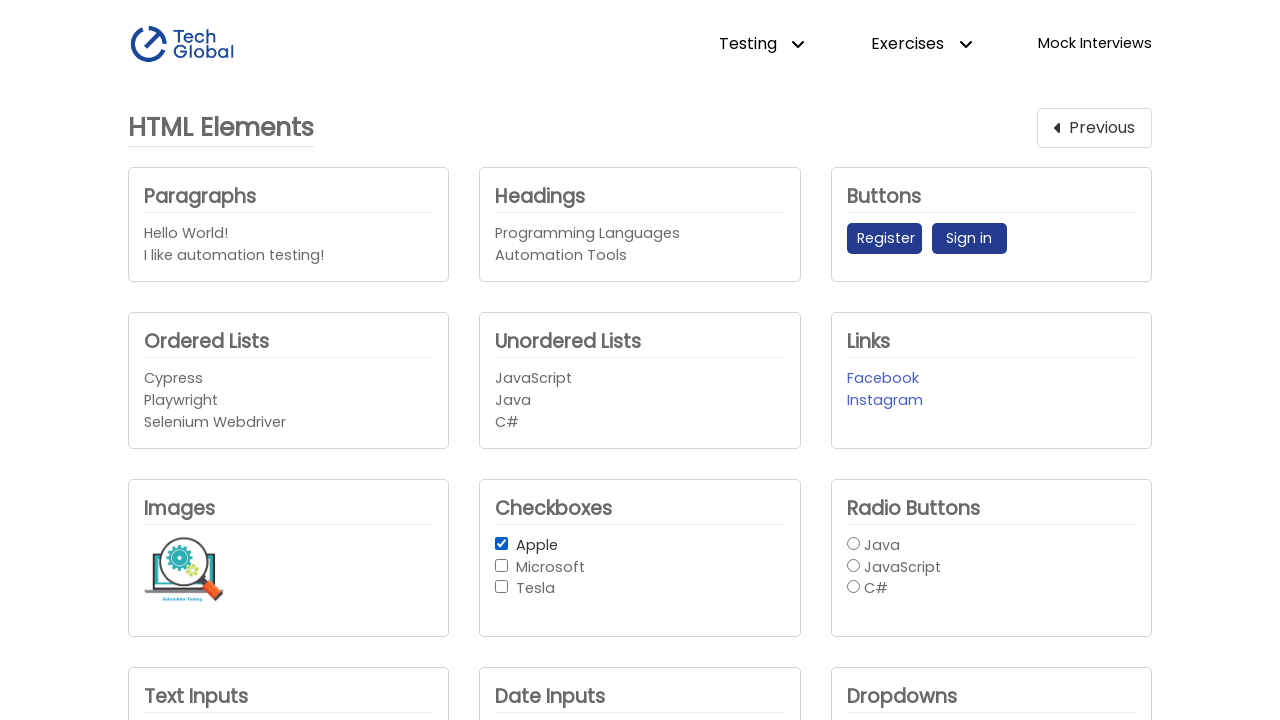

Unchecked Apple checkbox at (502, 543) on internal:role=checkbox[name="Apple"i]
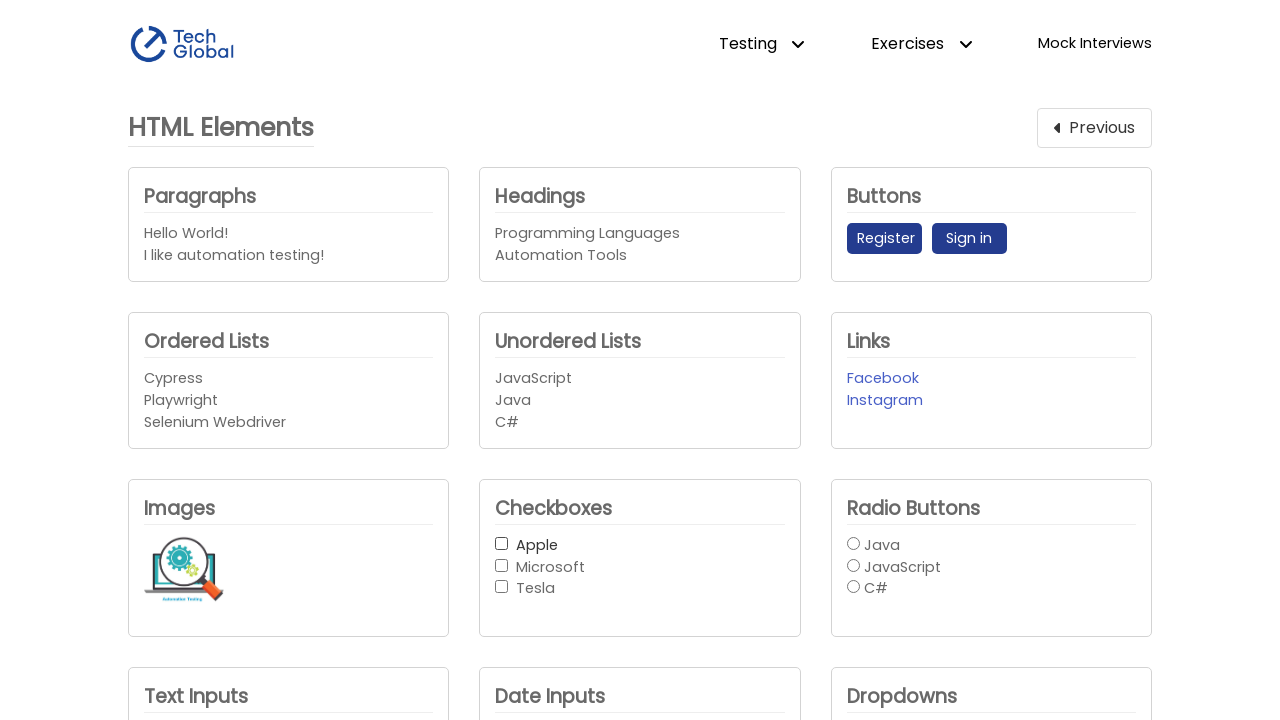

Retrieved all checkbox elements from the checkbox button group
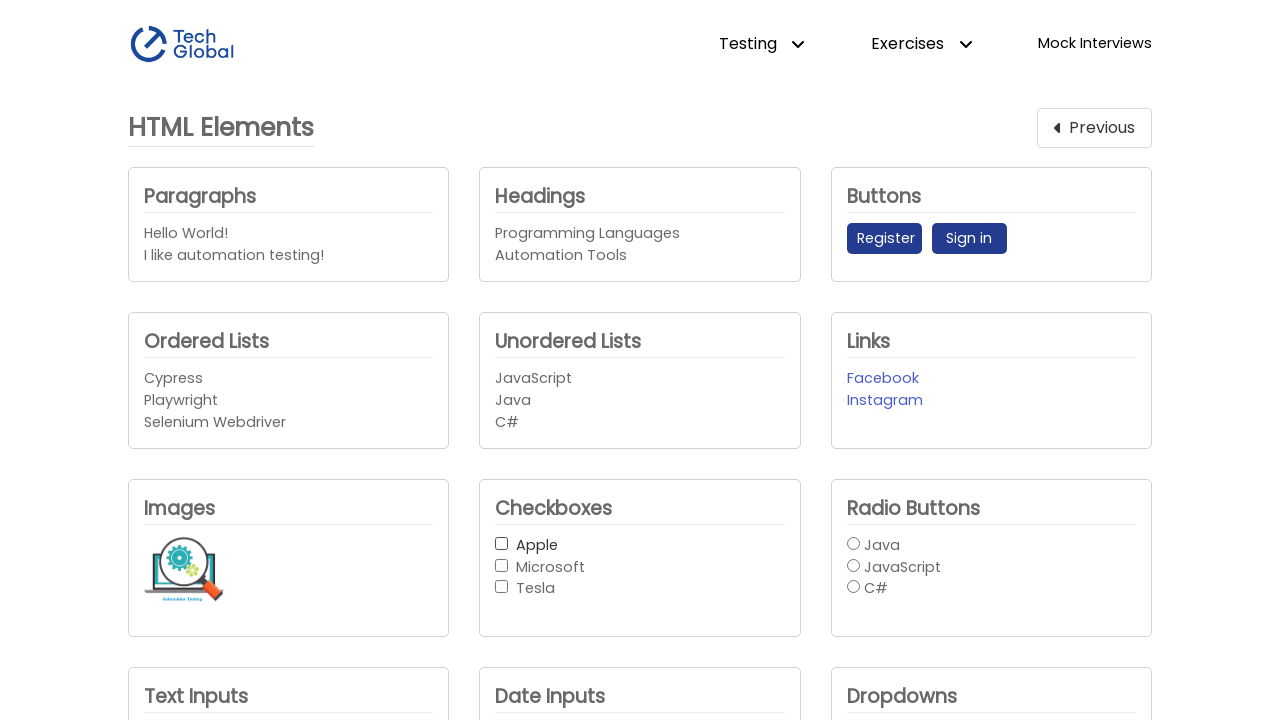

Checked a checkbox in the group at (502, 543) on #checkbox-button-group input >> nth=0
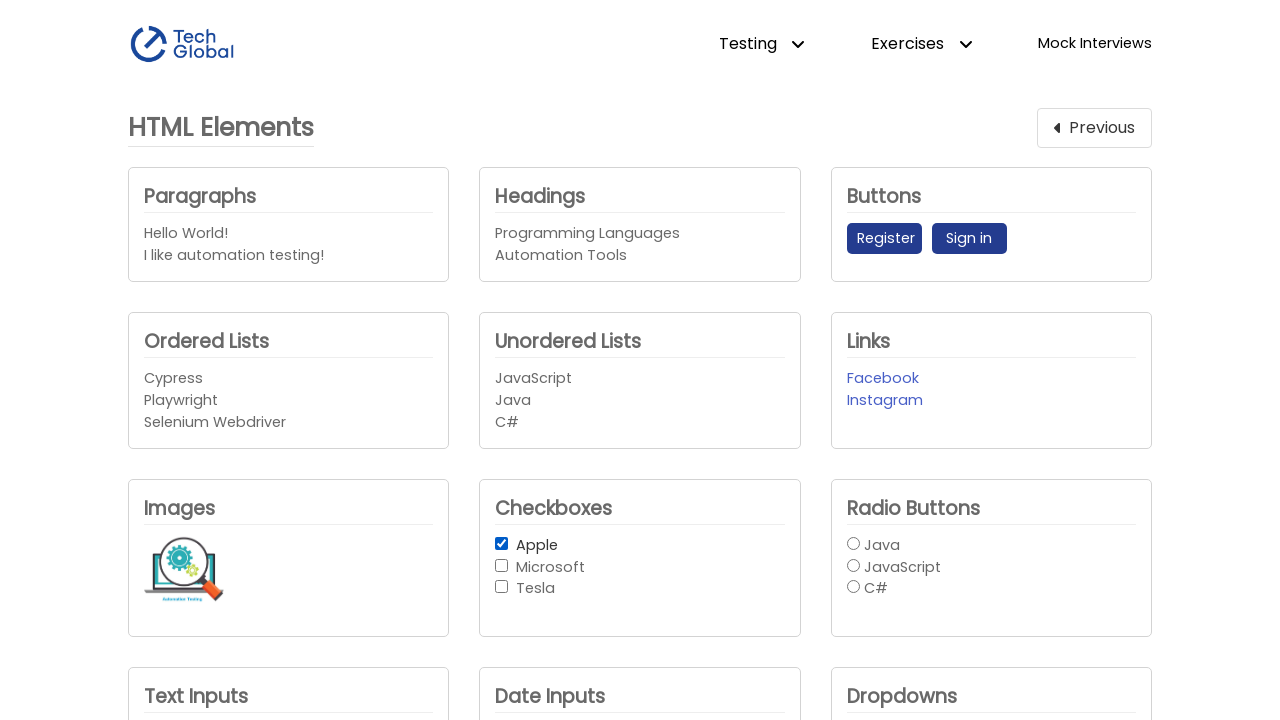

Unchecked a checkbox in the group at (502, 543) on #checkbox-button-group input >> nth=0
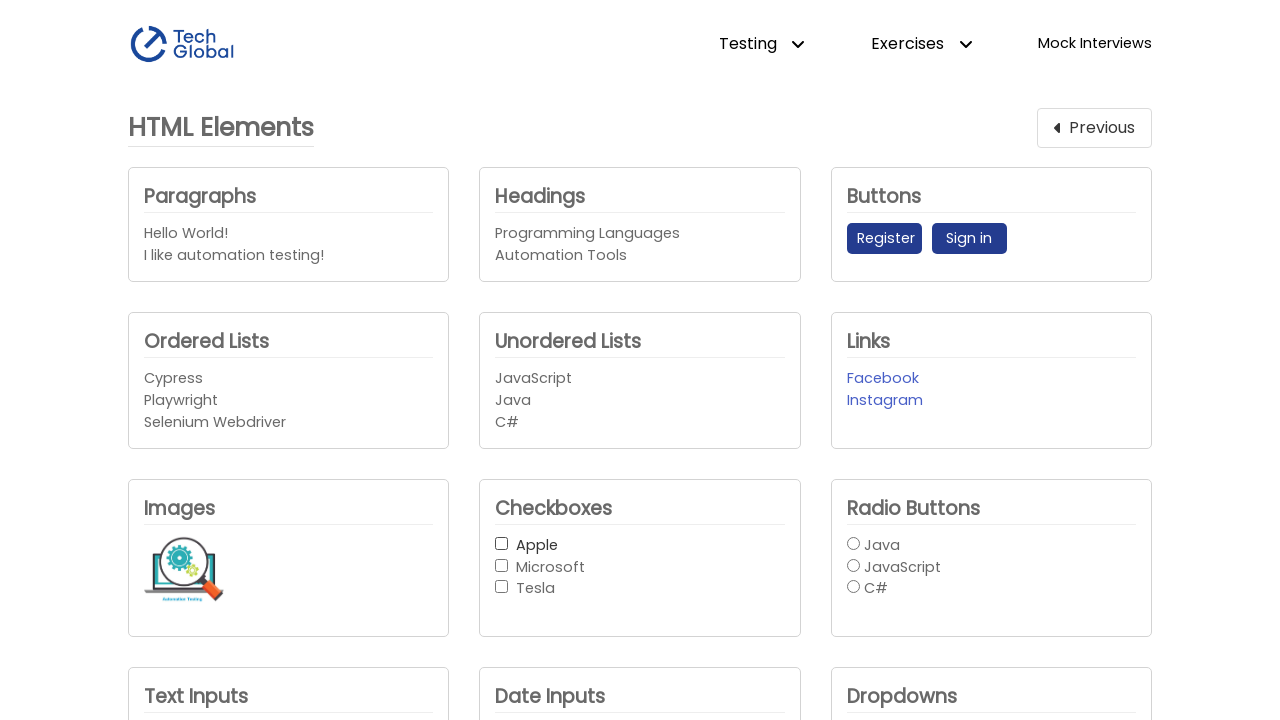

Checked a checkbox in the group at (502, 565) on #checkbox-button-group input >> nth=1
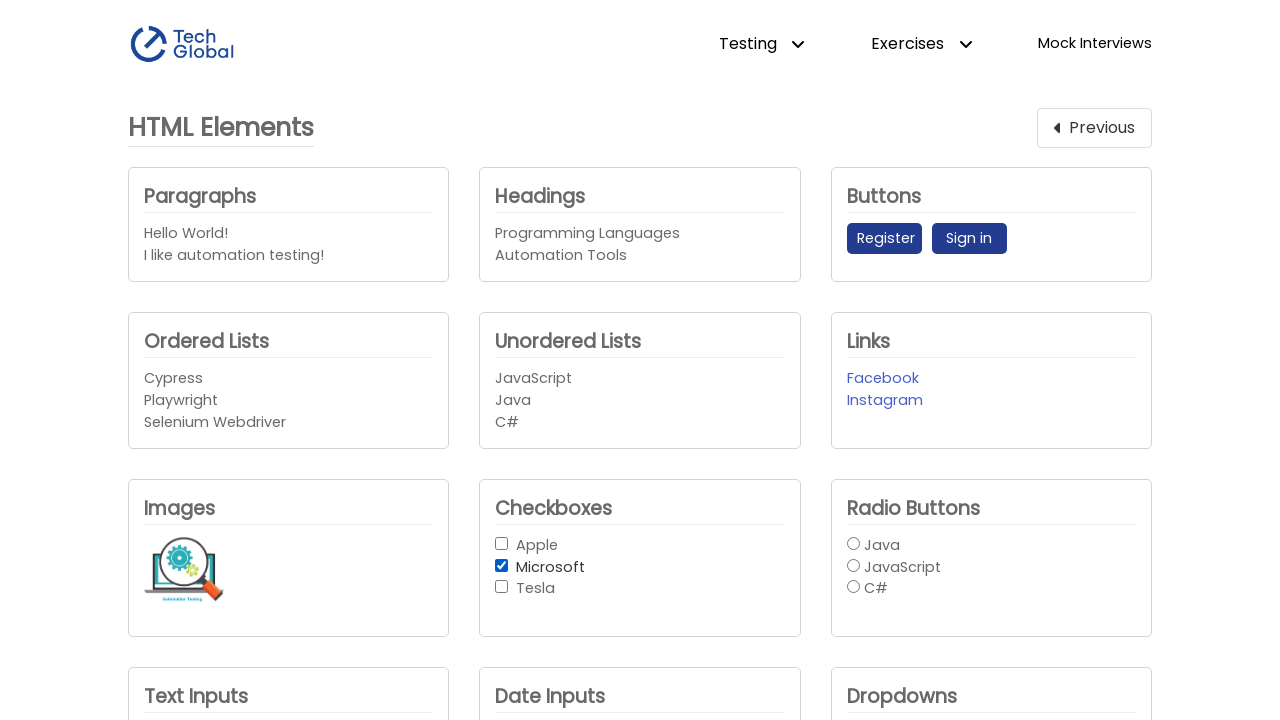

Unchecked a checkbox in the group at (502, 565) on #checkbox-button-group input >> nth=1
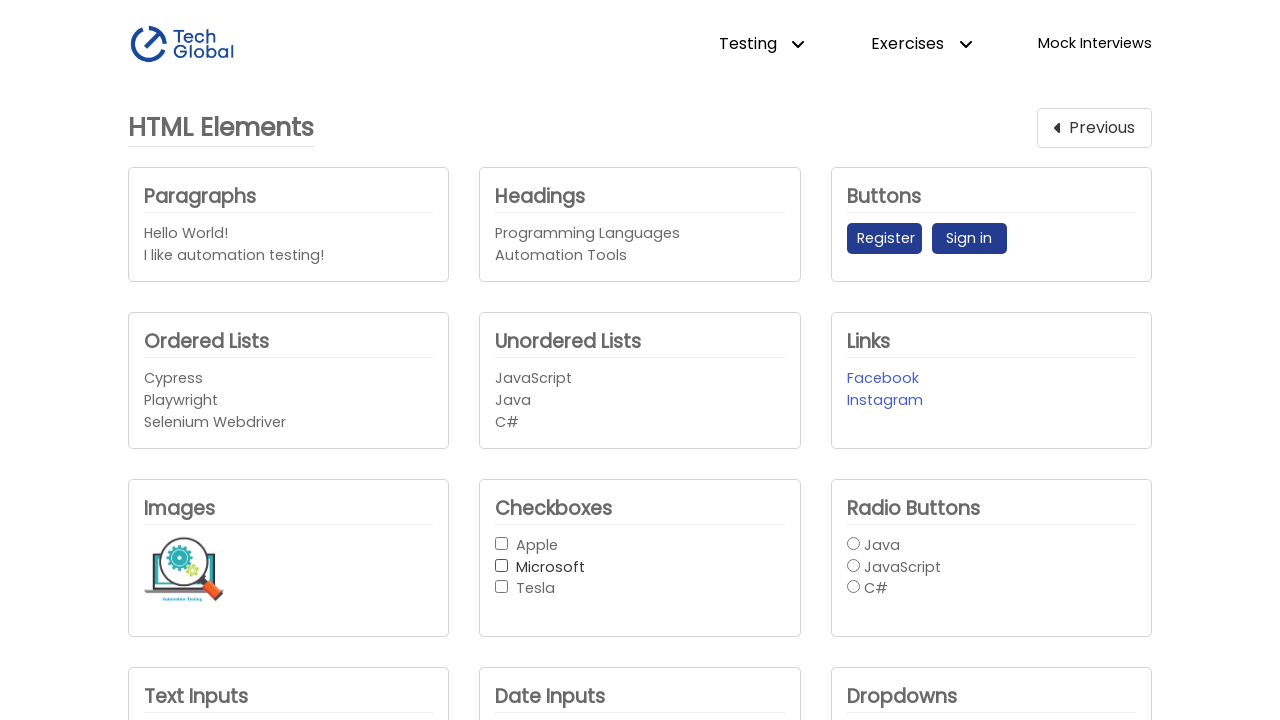

Checked a checkbox in the group at (502, 587) on #checkbox-button-group input >> nth=2
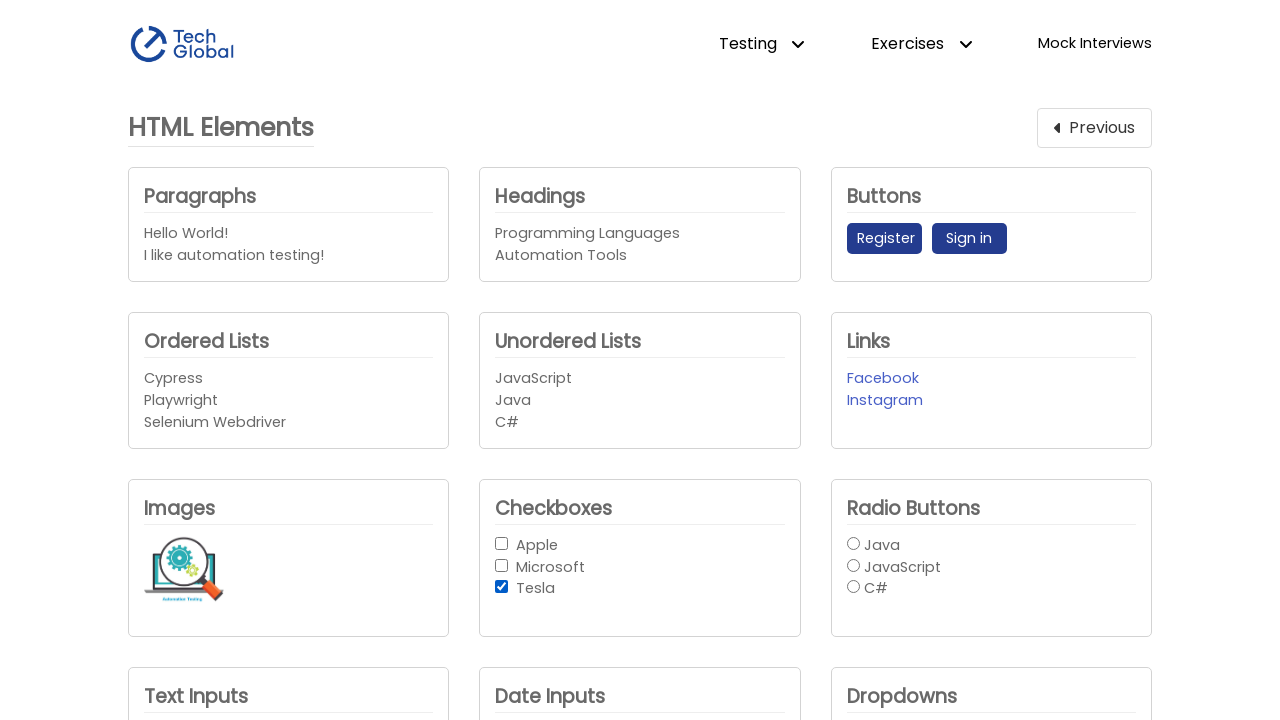

Unchecked a checkbox in the group at (502, 587) on #checkbox-button-group input >> nth=2
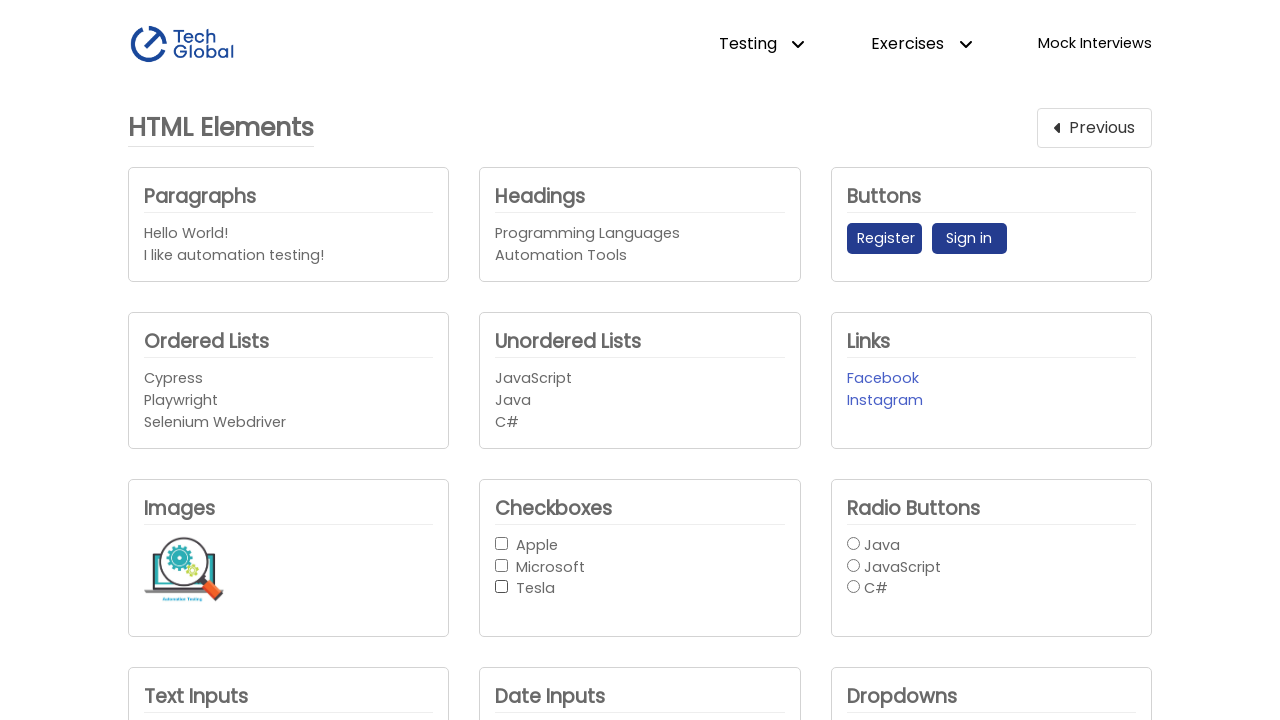

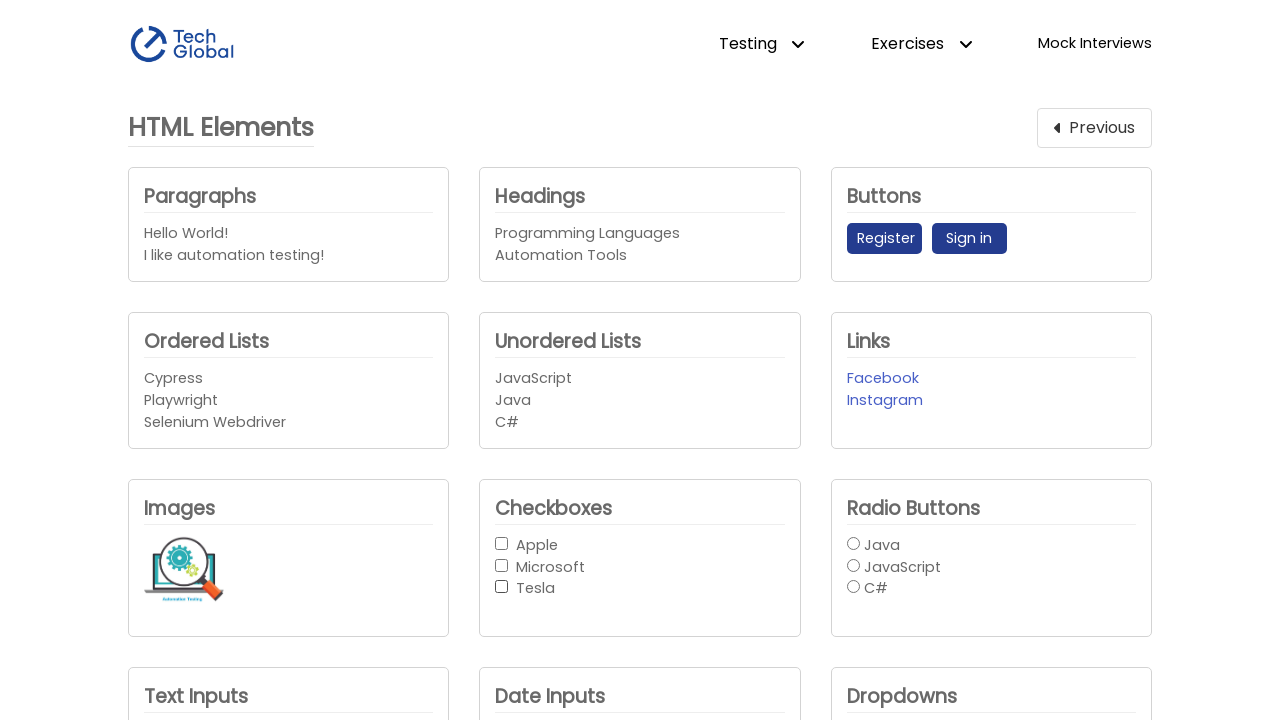